Tests drag and drop functionality by dragging a logo image to a drop area

Starting URL: https://demo.automationtesting.in/Dynamic.html

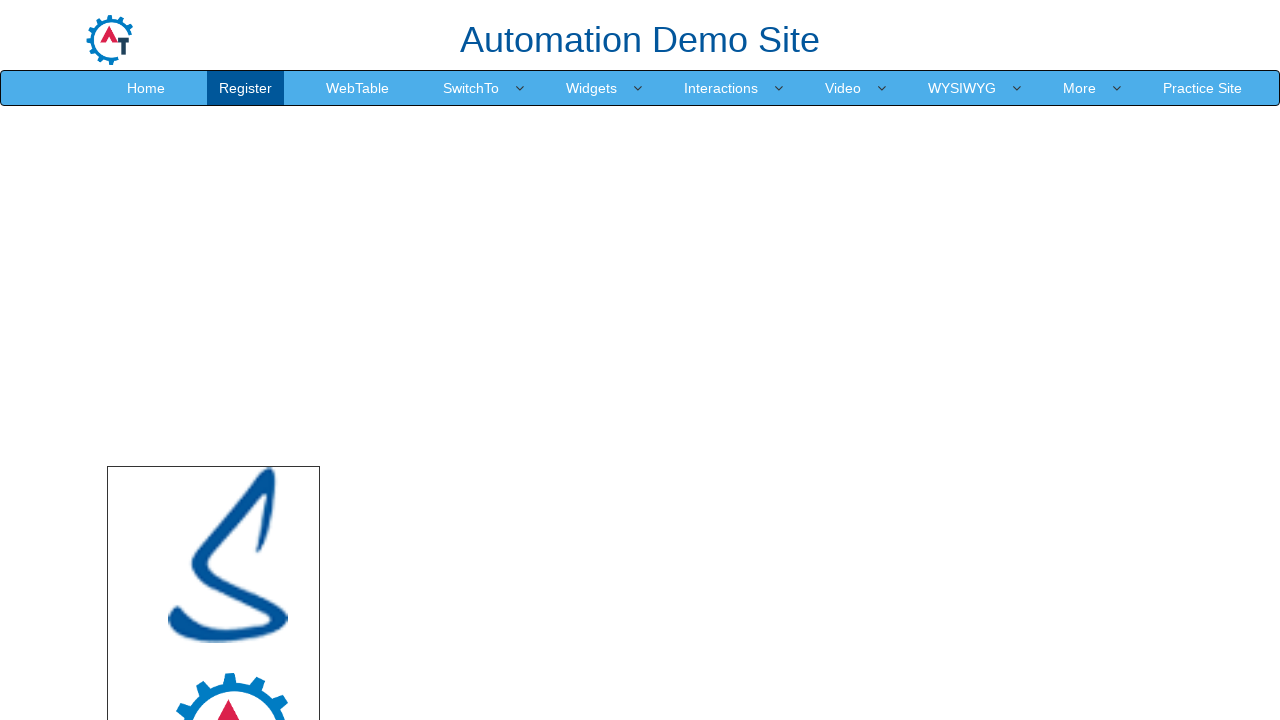

Set viewport size to 1920x1080
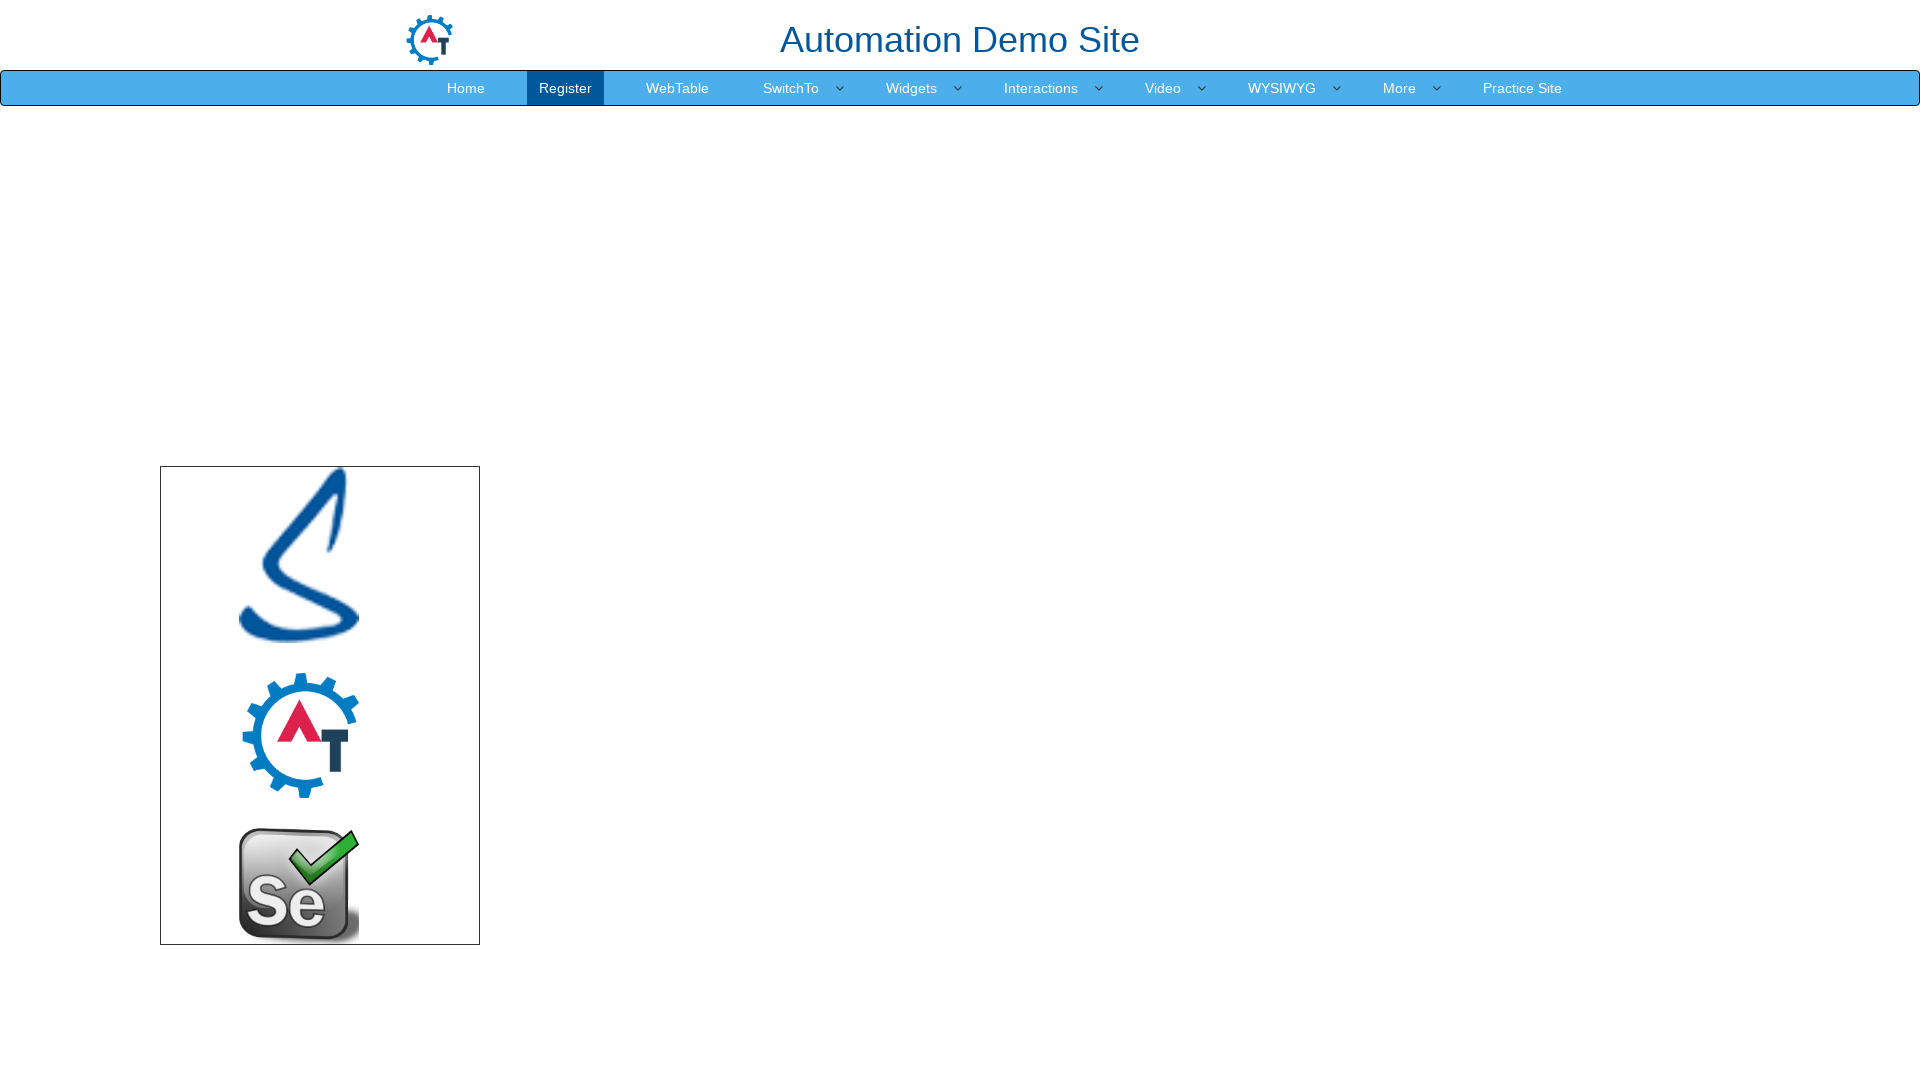

Located source logo image element
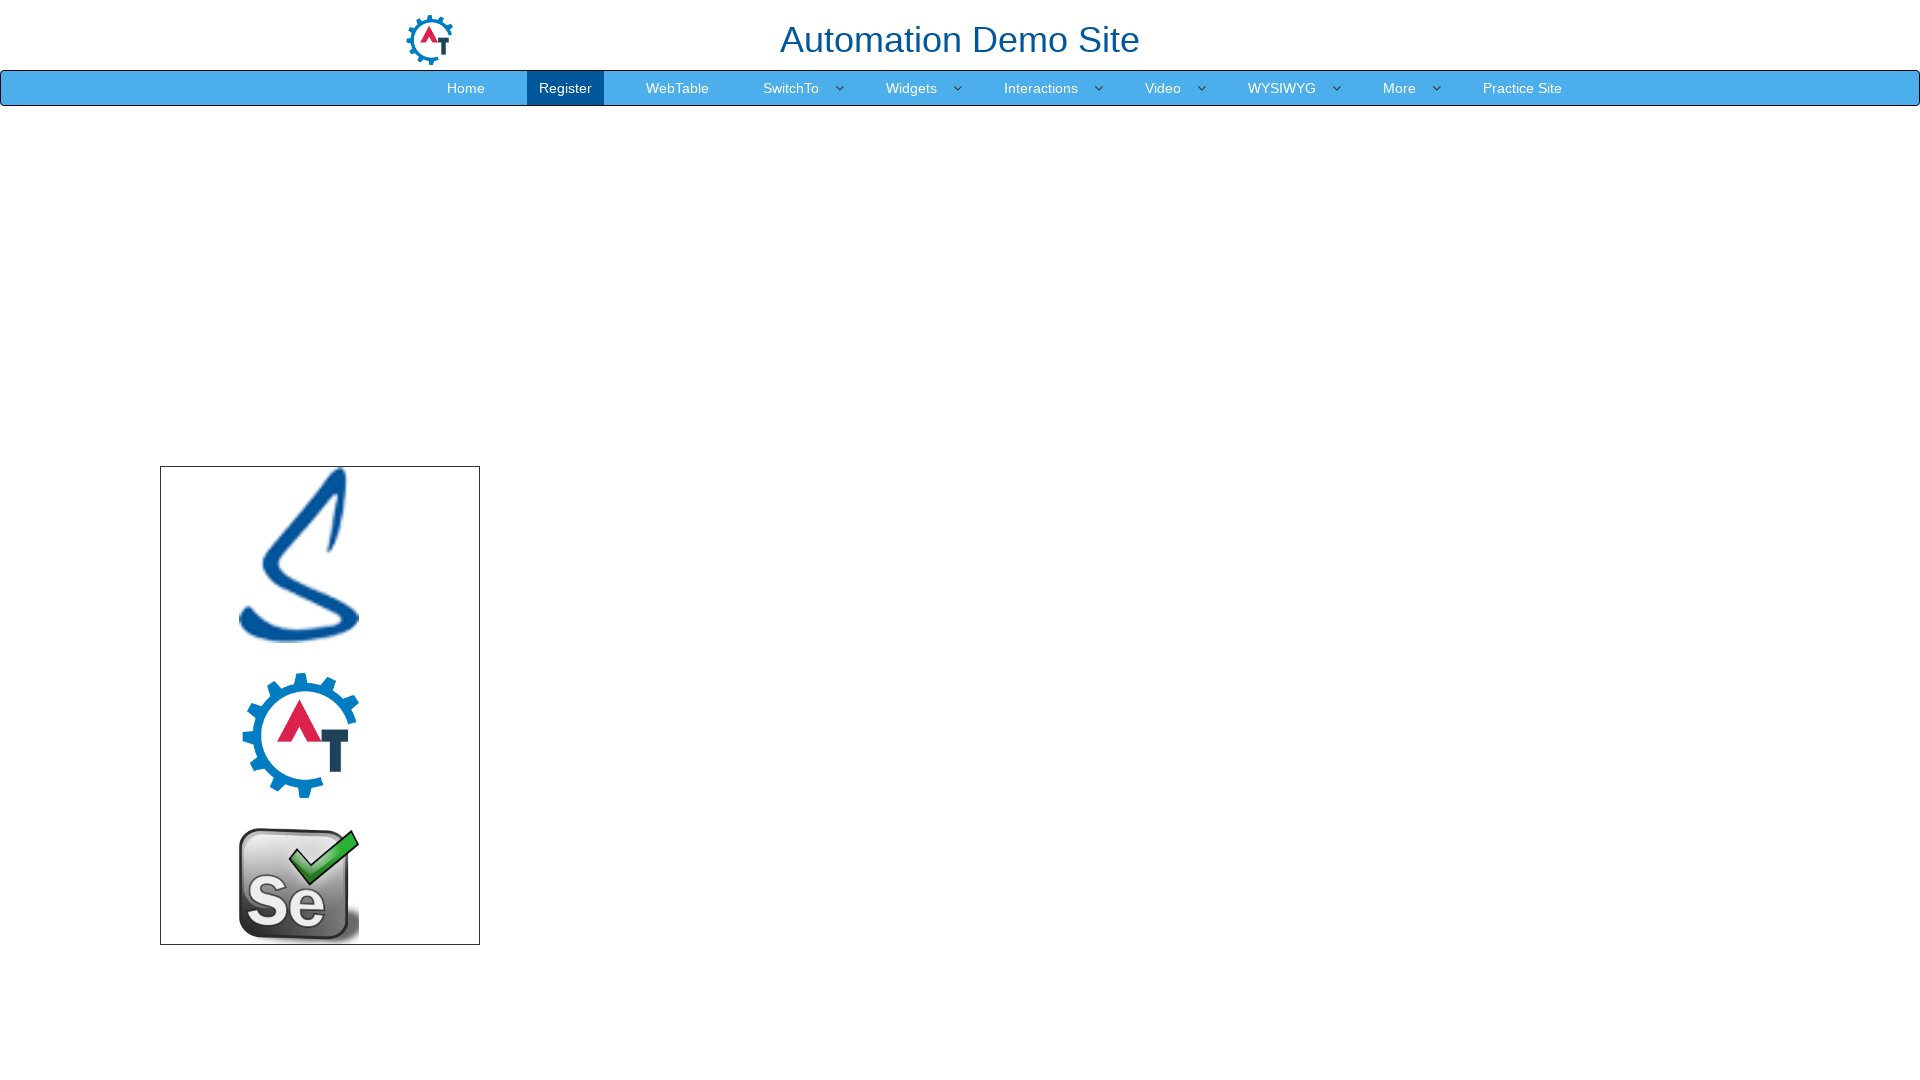

Located target drop area element
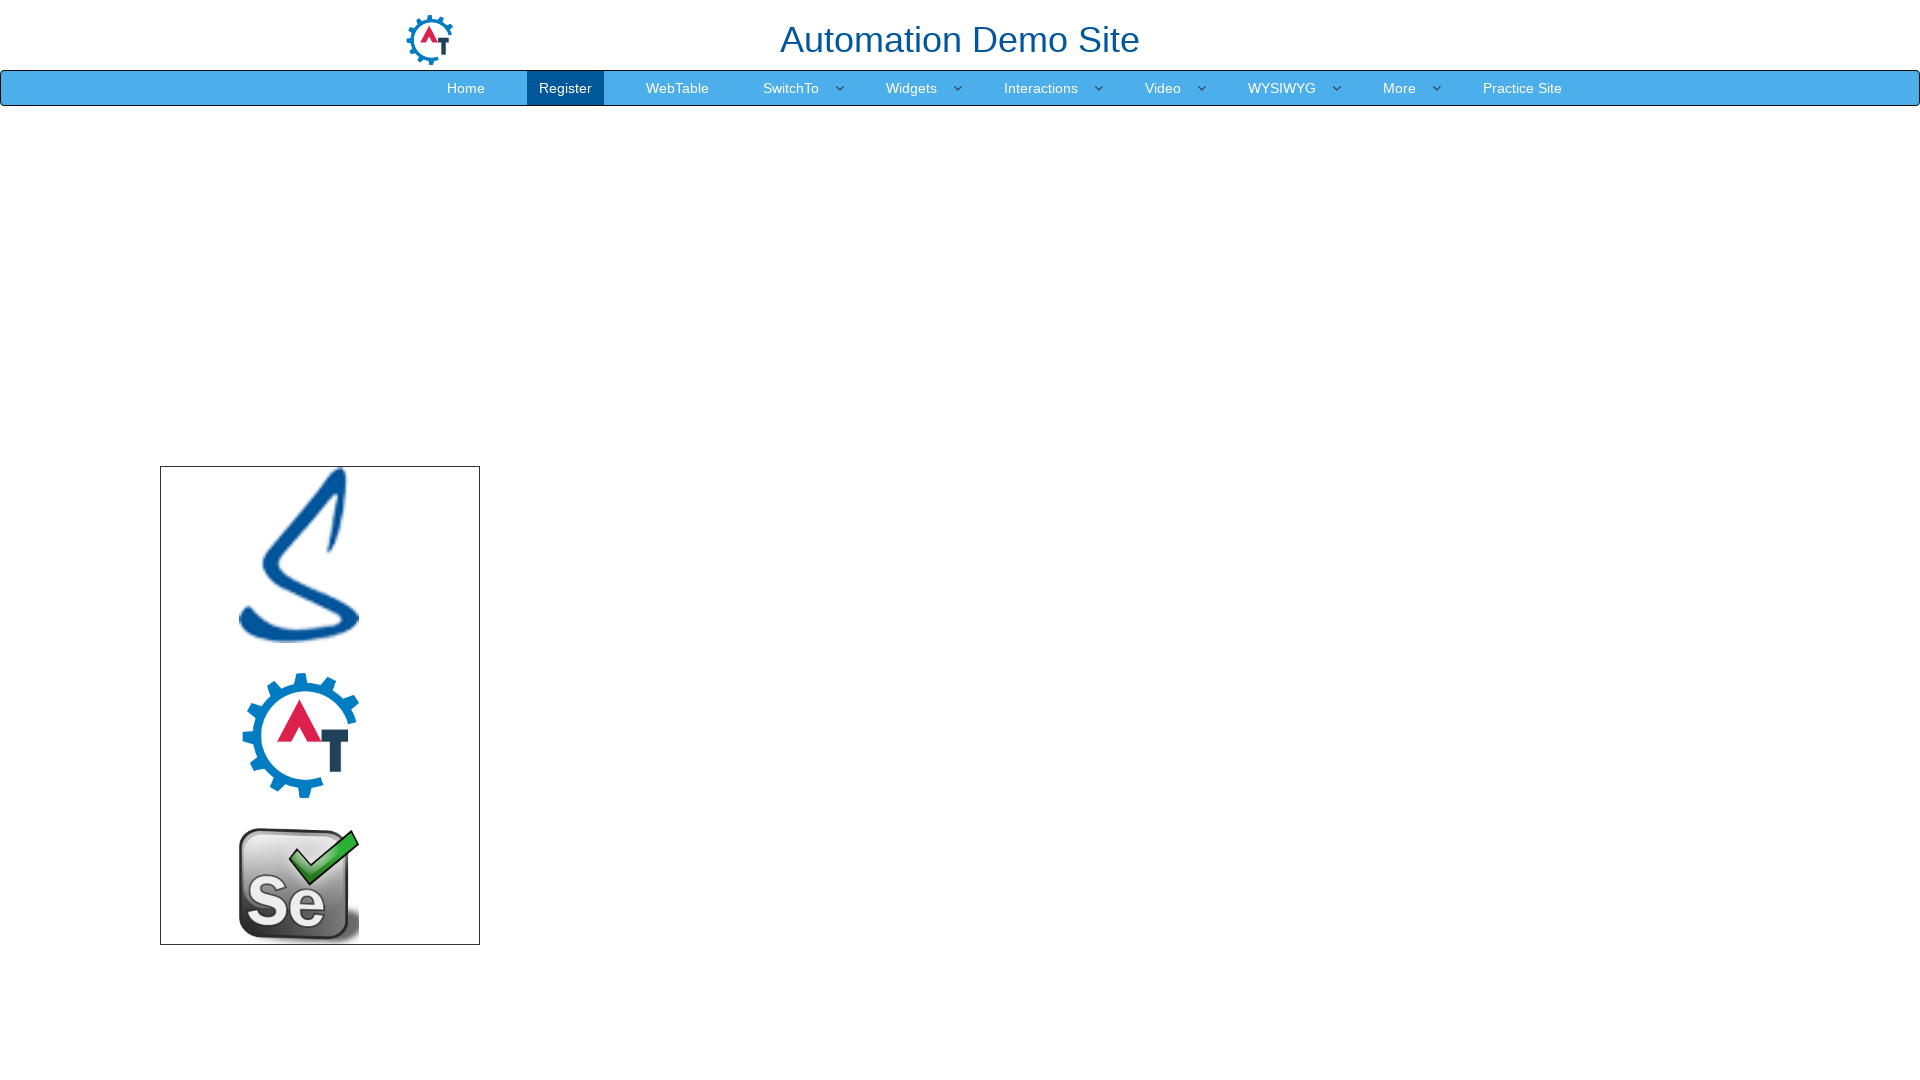

Dragged logo image to drop area at (1120, 651)
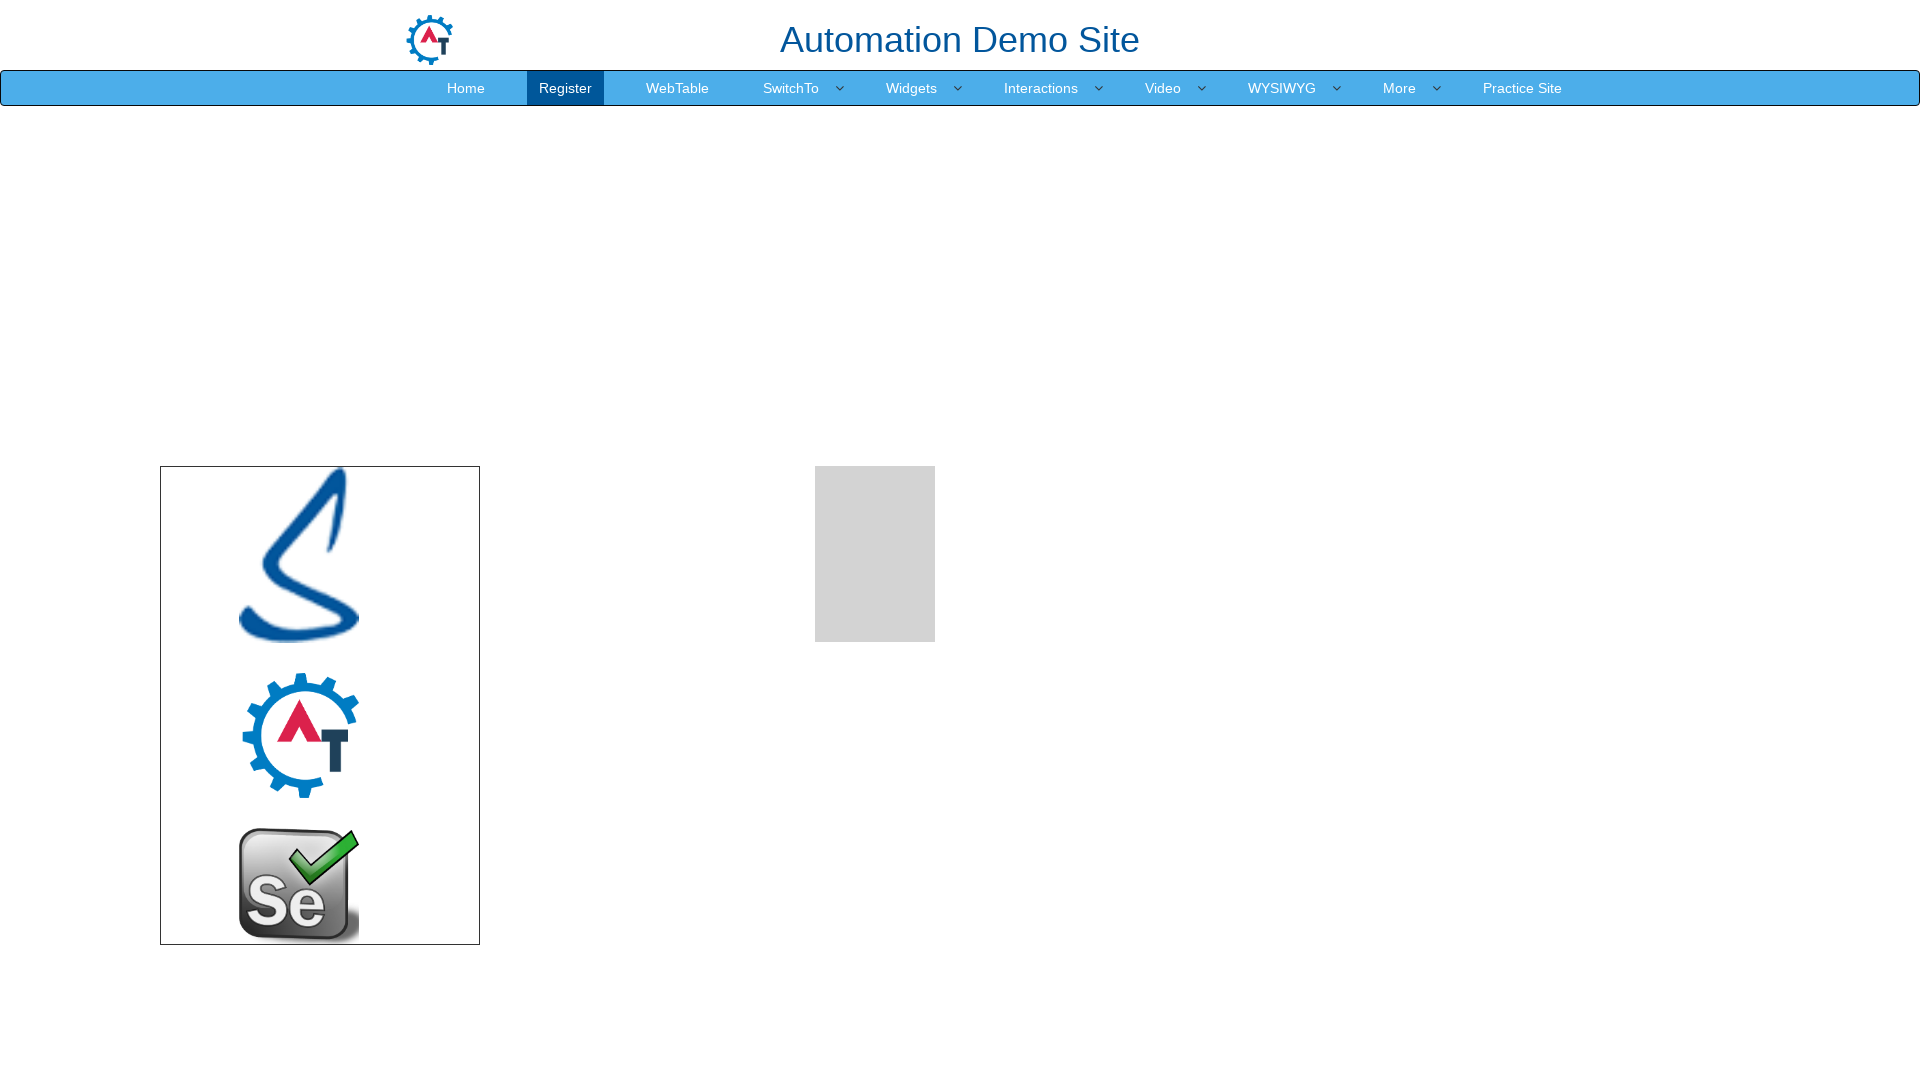

Waited 1000ms for drag and drop action to complete
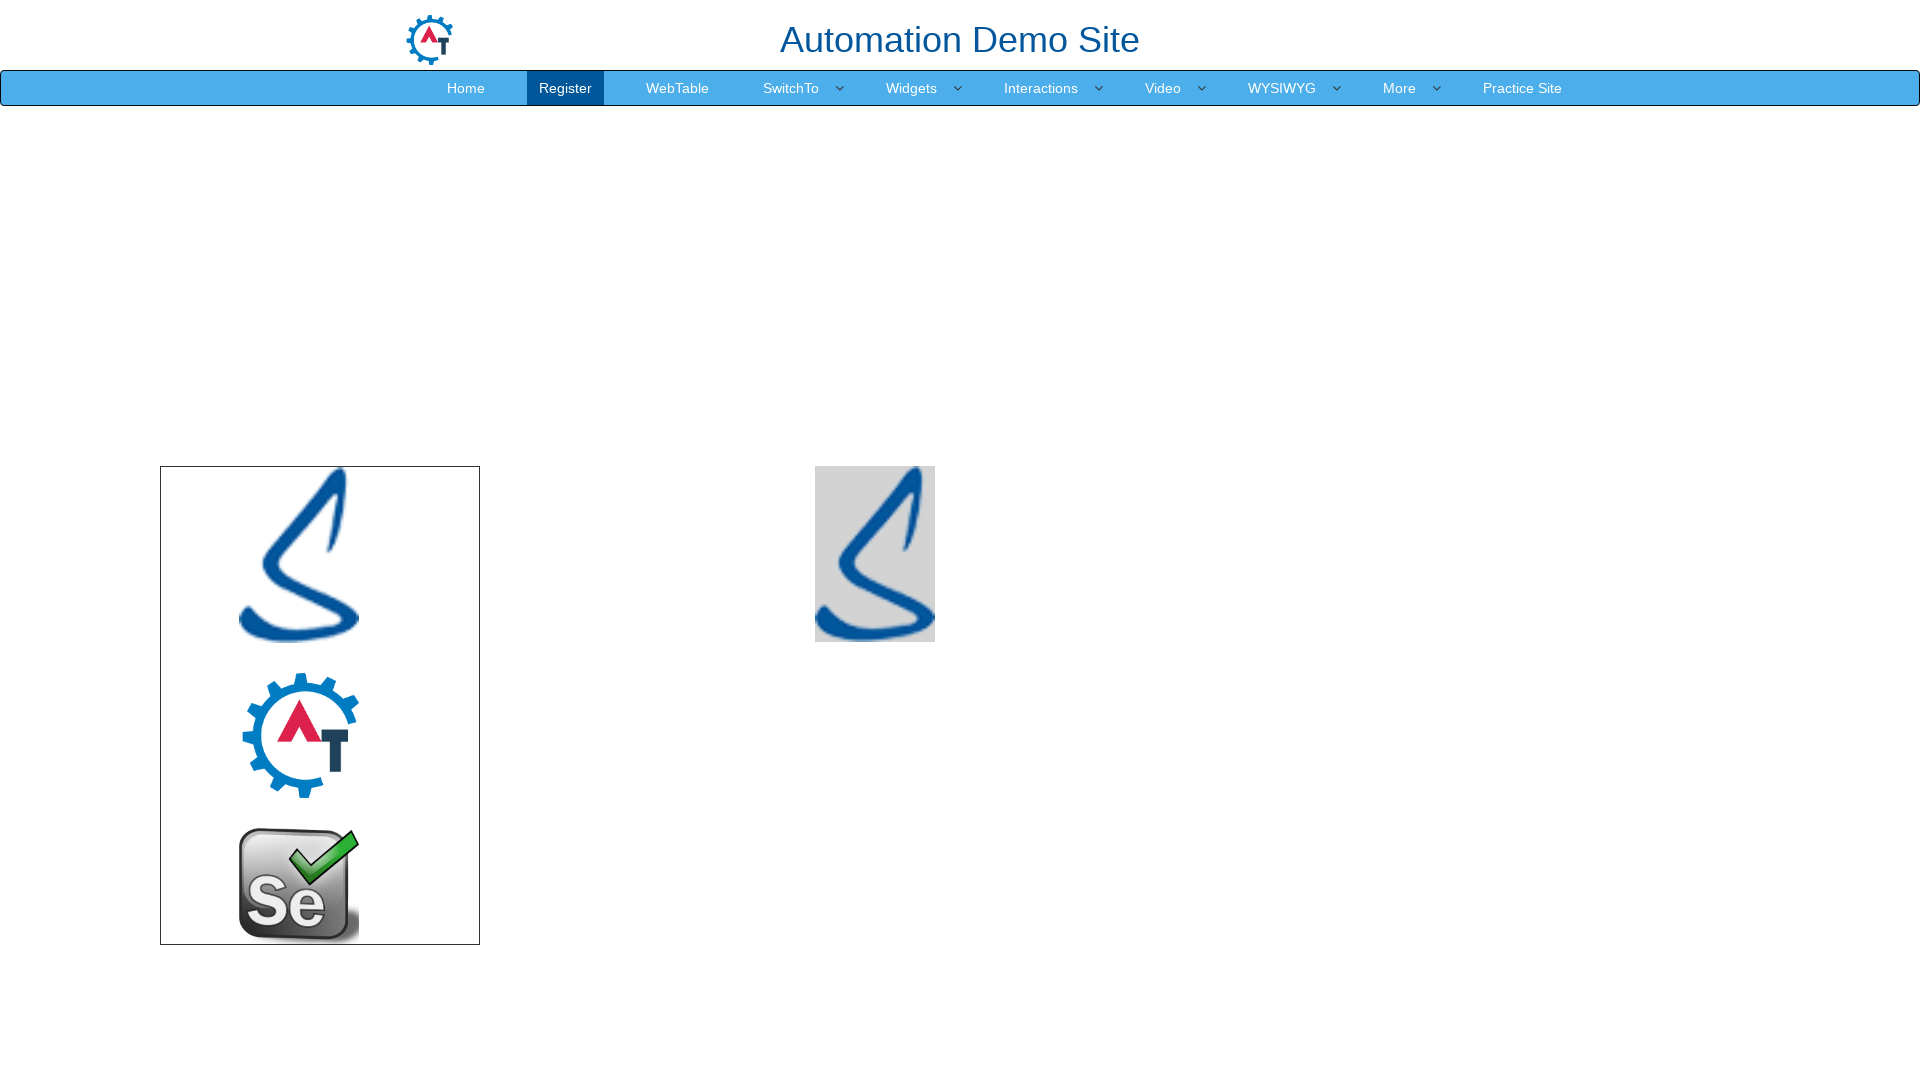

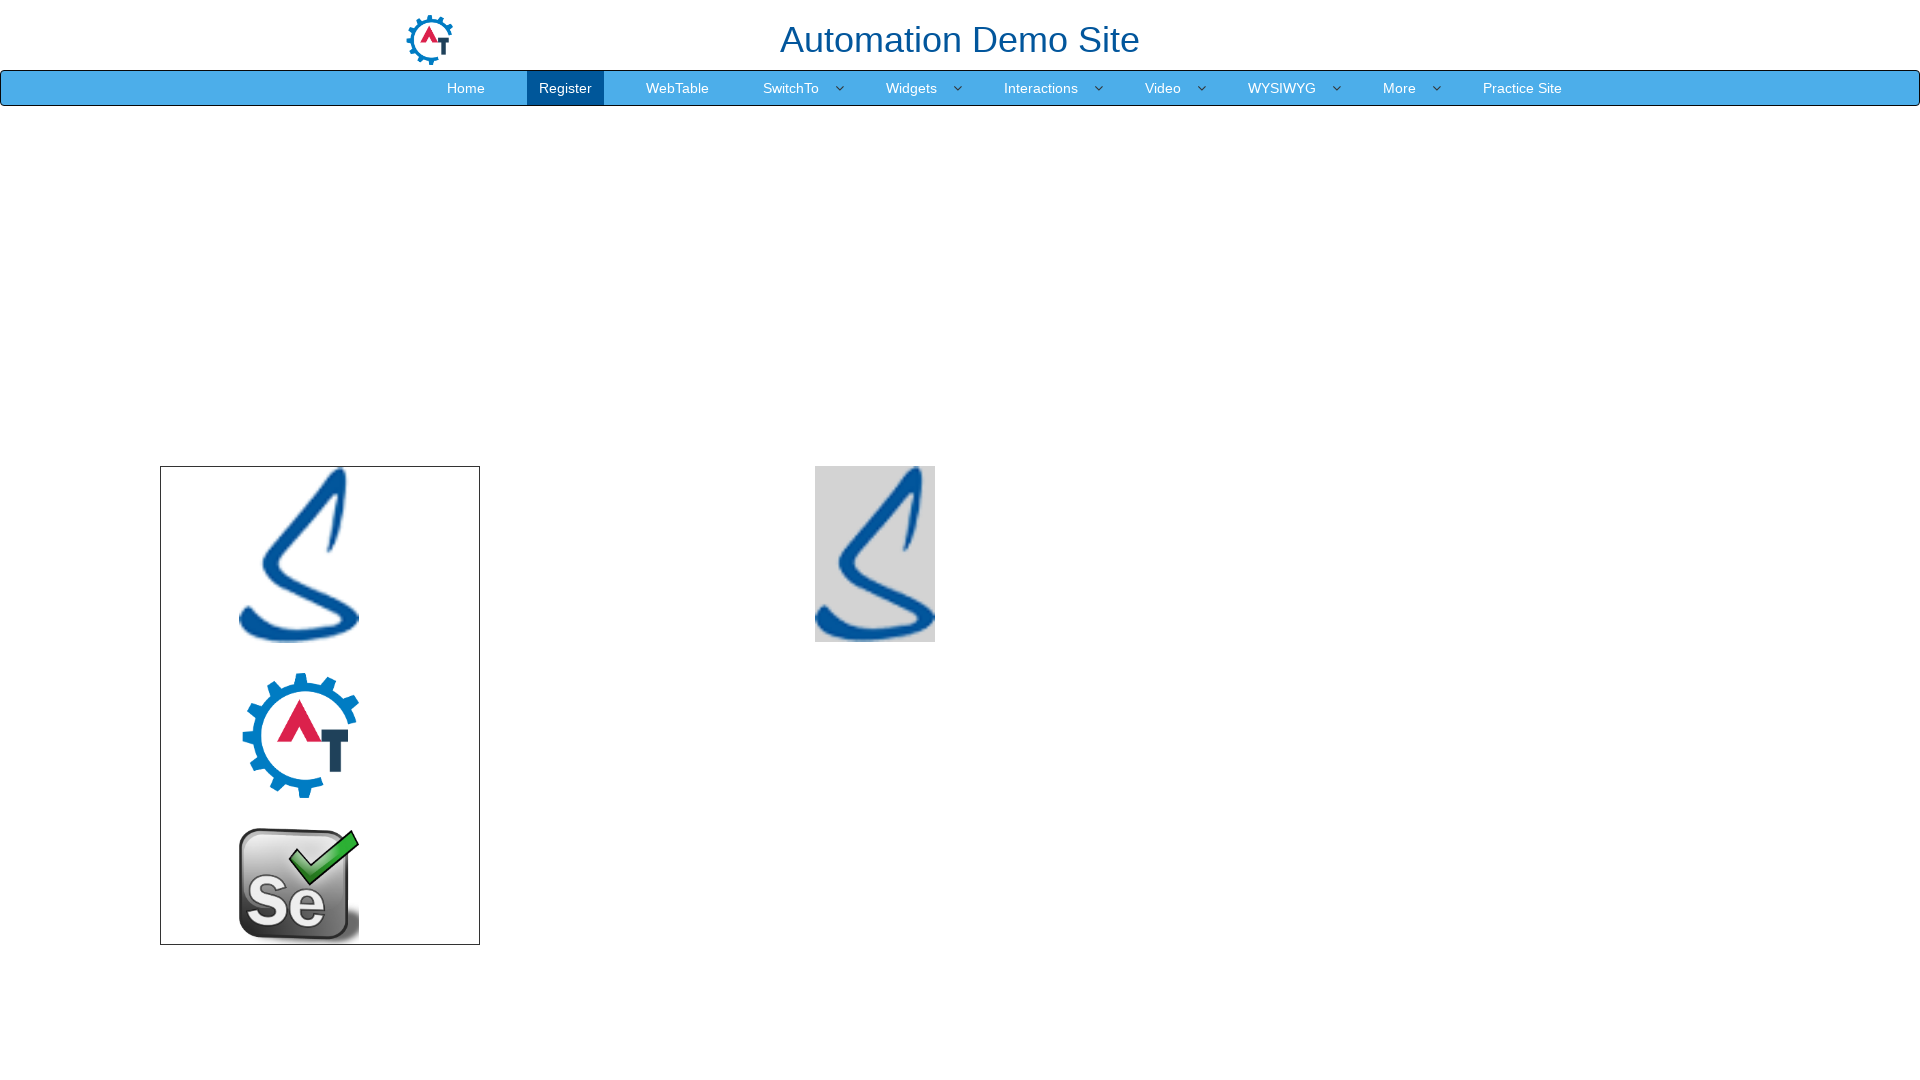